Tests a checkbox reservation form by filling name and comment fields, selecting accommodation and meal options, and submitting.

Starting URL: https://rori4.github.io/selenium-practice/#/pages/practice/checkbox-form

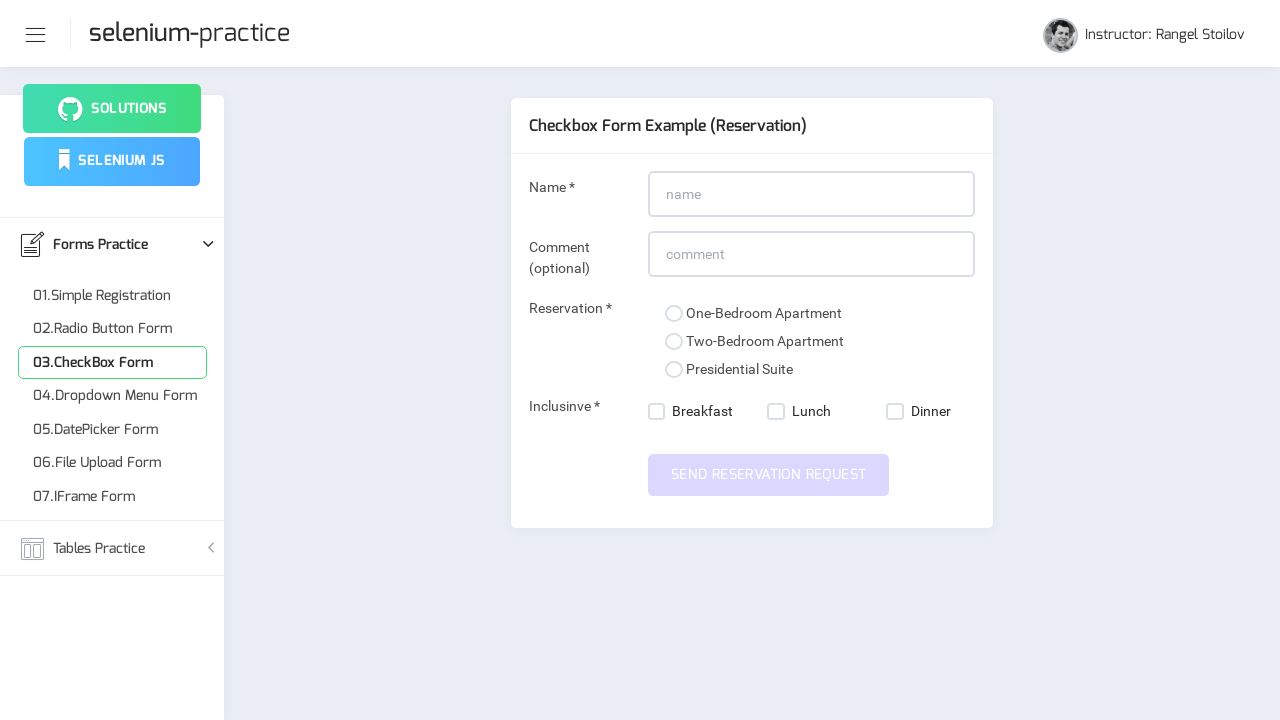

Filled name field with 'Maria Johnson' on #name
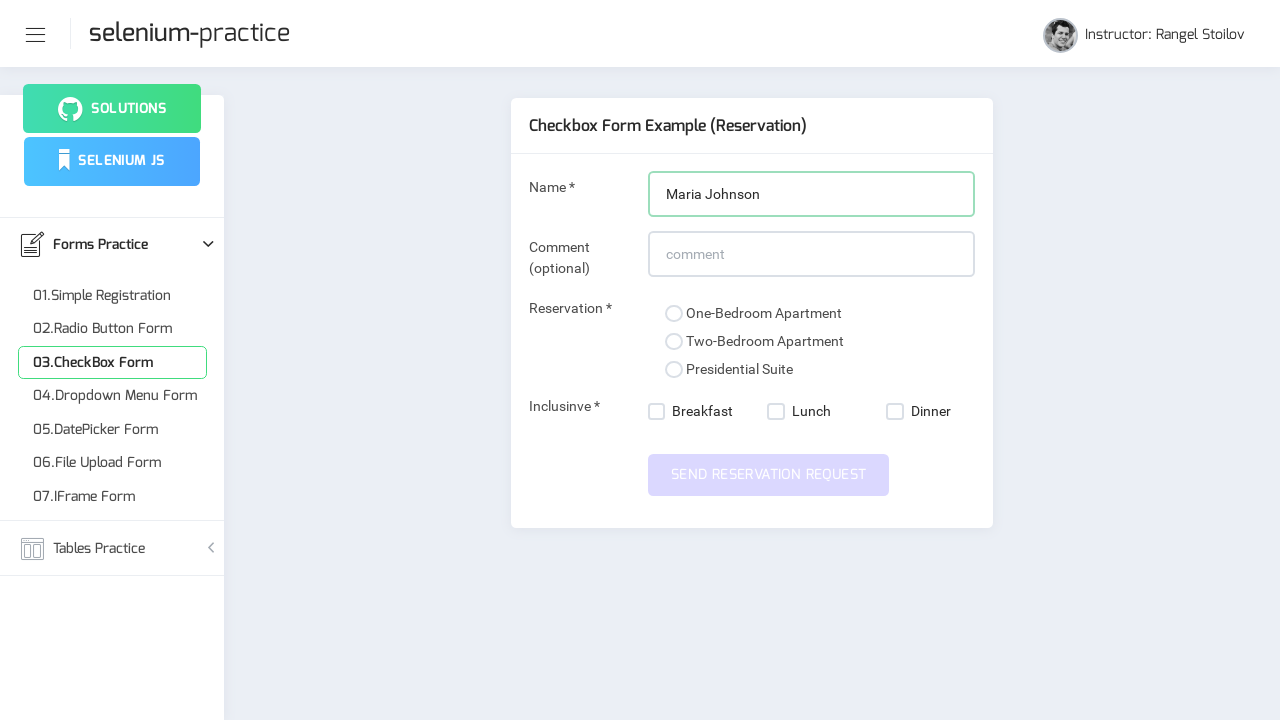

Filled comment field with reservation message on #comment
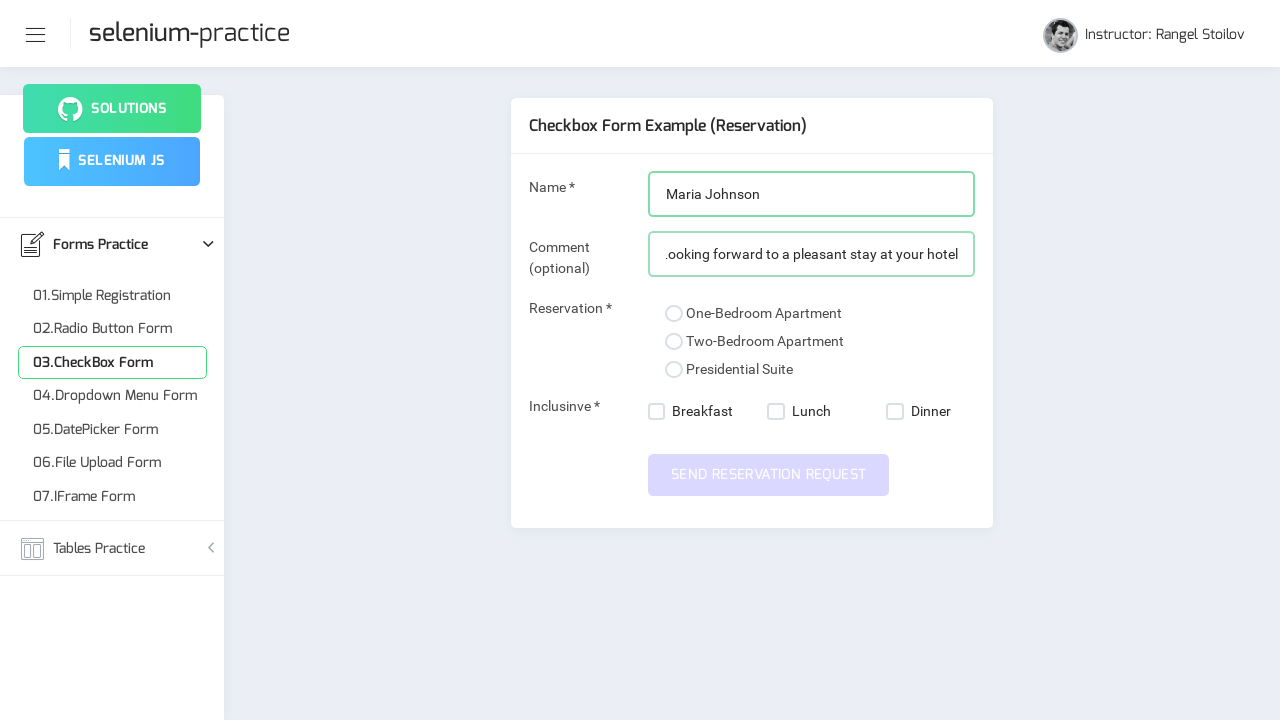

Selected two-bed apartment accommodation option at (674, 342) on input[value='two-bed-appartment'] + span, input[value='two-bed-appartment'] ~ sp
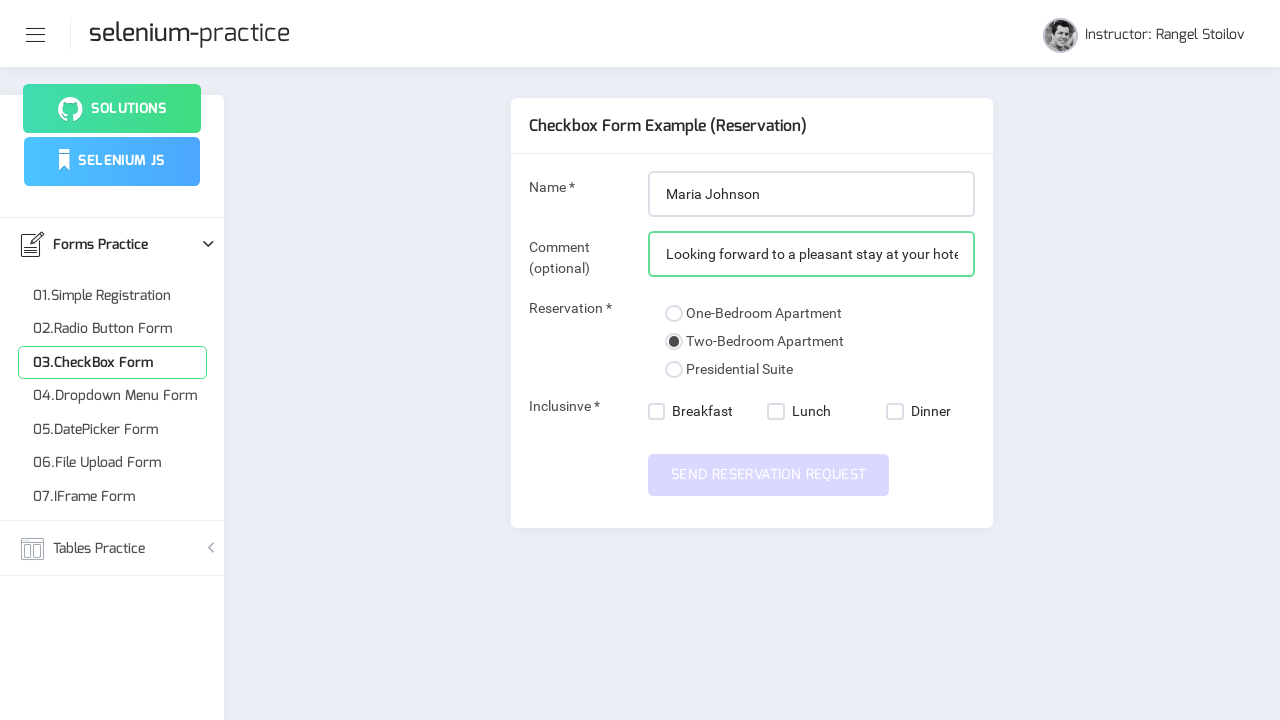

Selected breakfast meal option at (657, 412) on nb-checkbox[value='breakfast'] label span
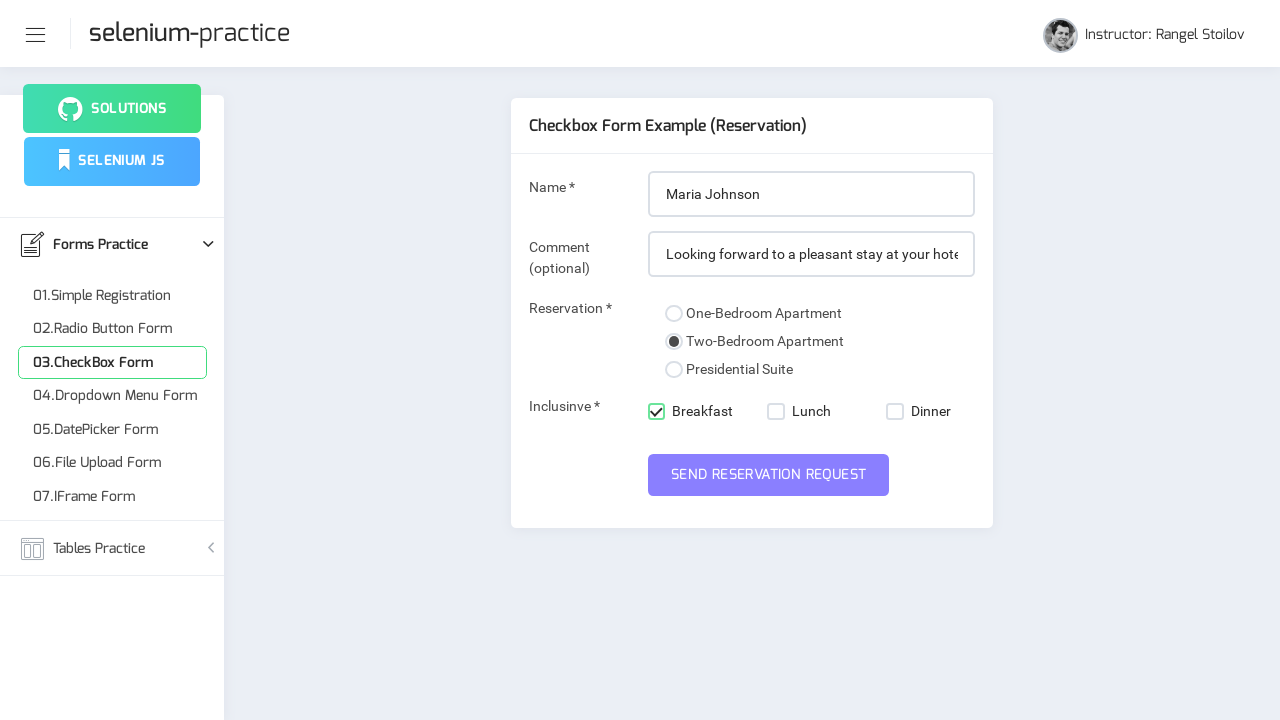

Selected lunch meal option at (776, 412) on nb-checkbox[value='lunch'] label span
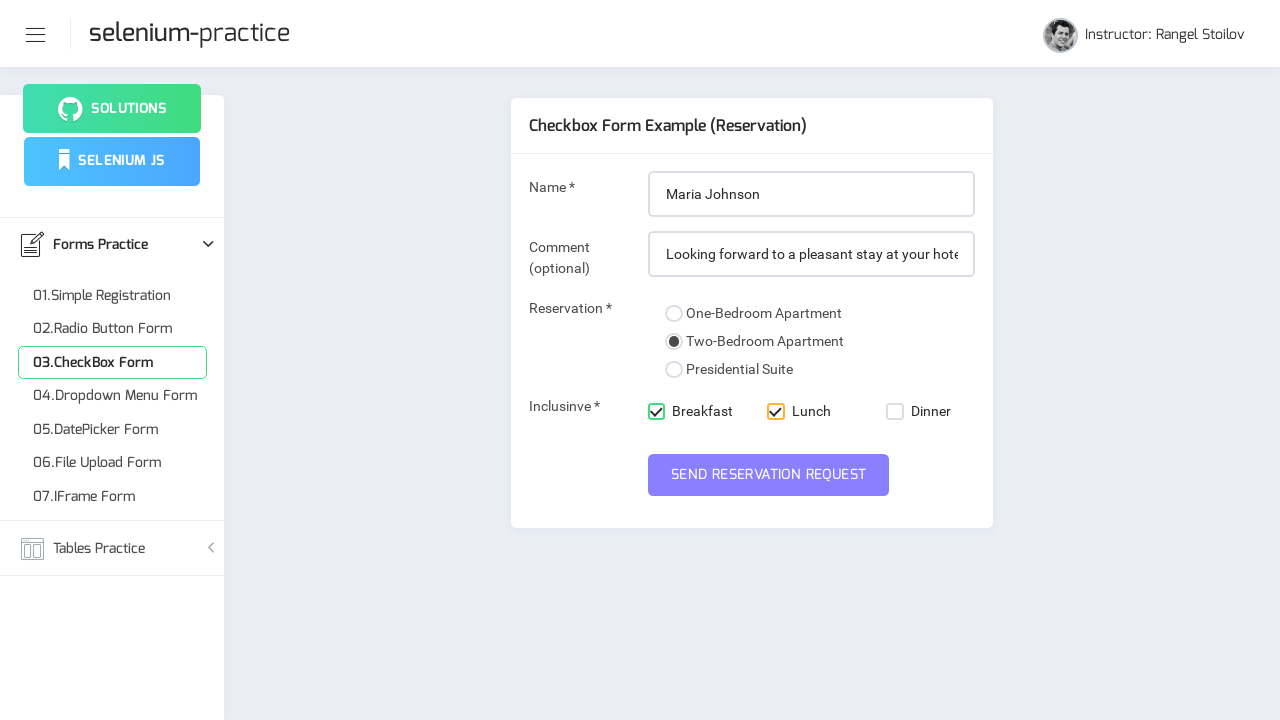

Clicked submit button to submit reservation form at (769, 475) on #submit
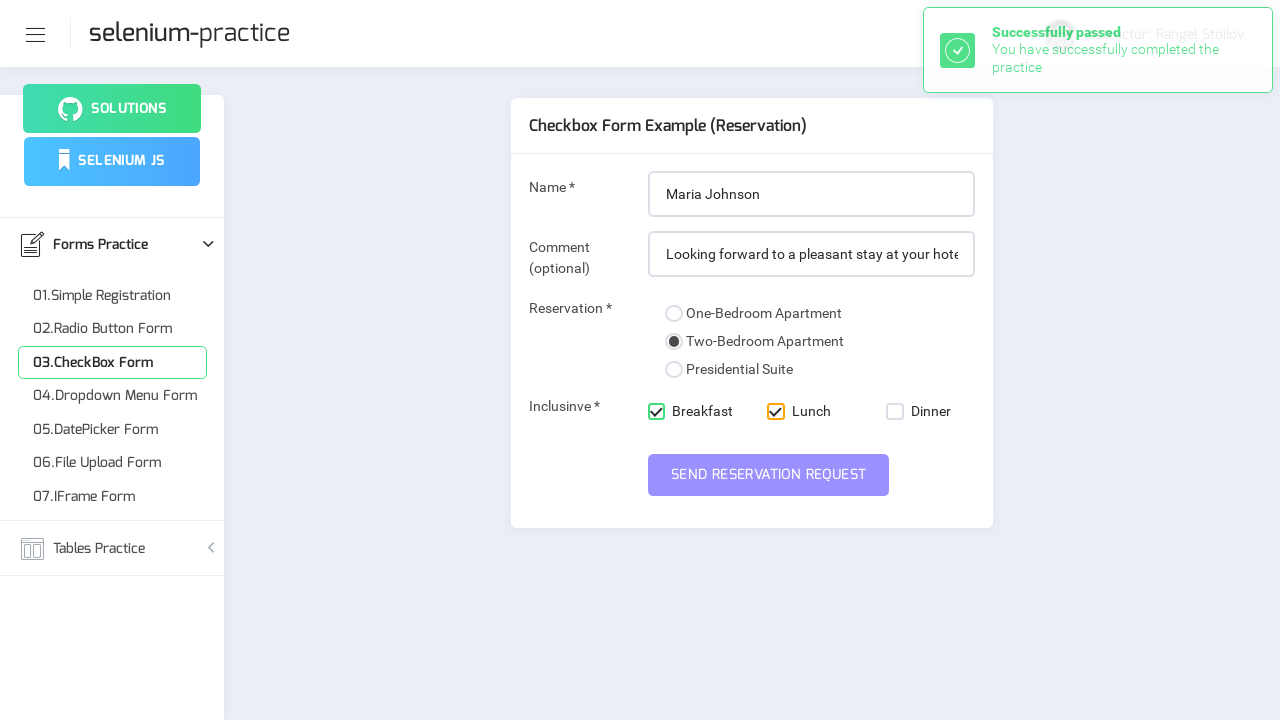

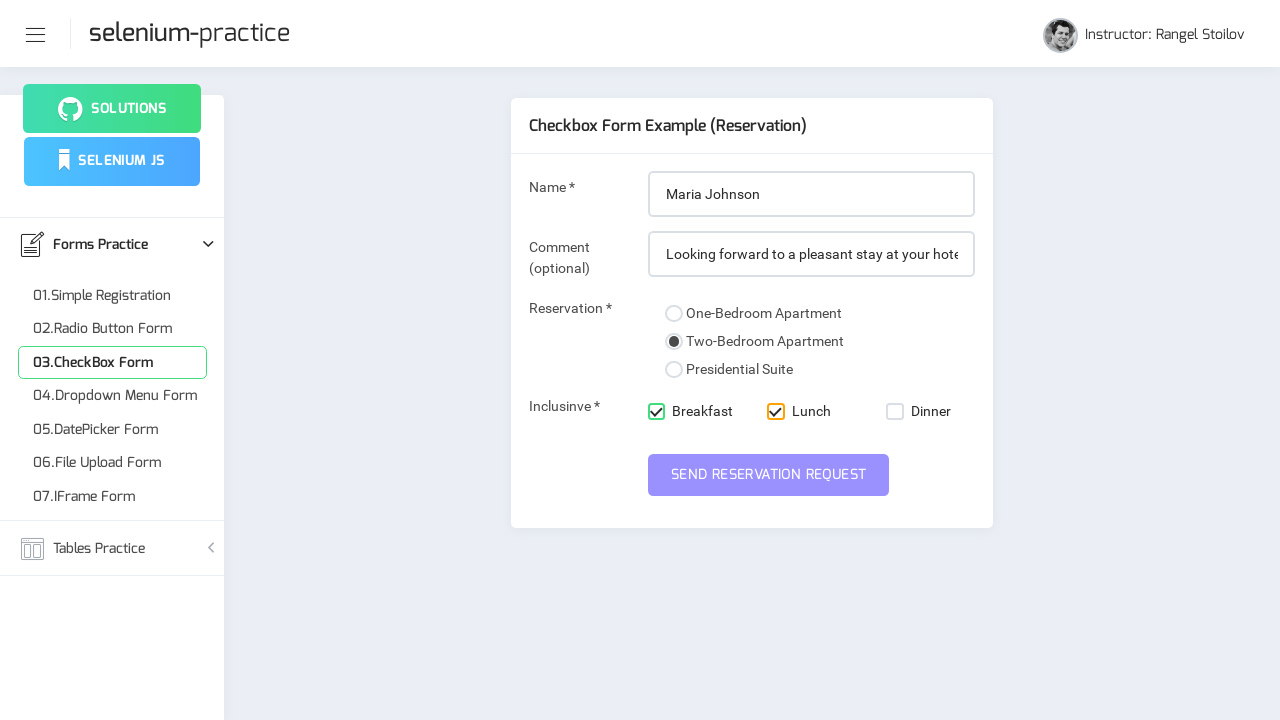